Tests navigation on Test Automation University website by clicking on Certificates link, then Top 100 Students link, and verifying students are displayed on the page.

Starting URL: https://testautomationu.applitools.com/

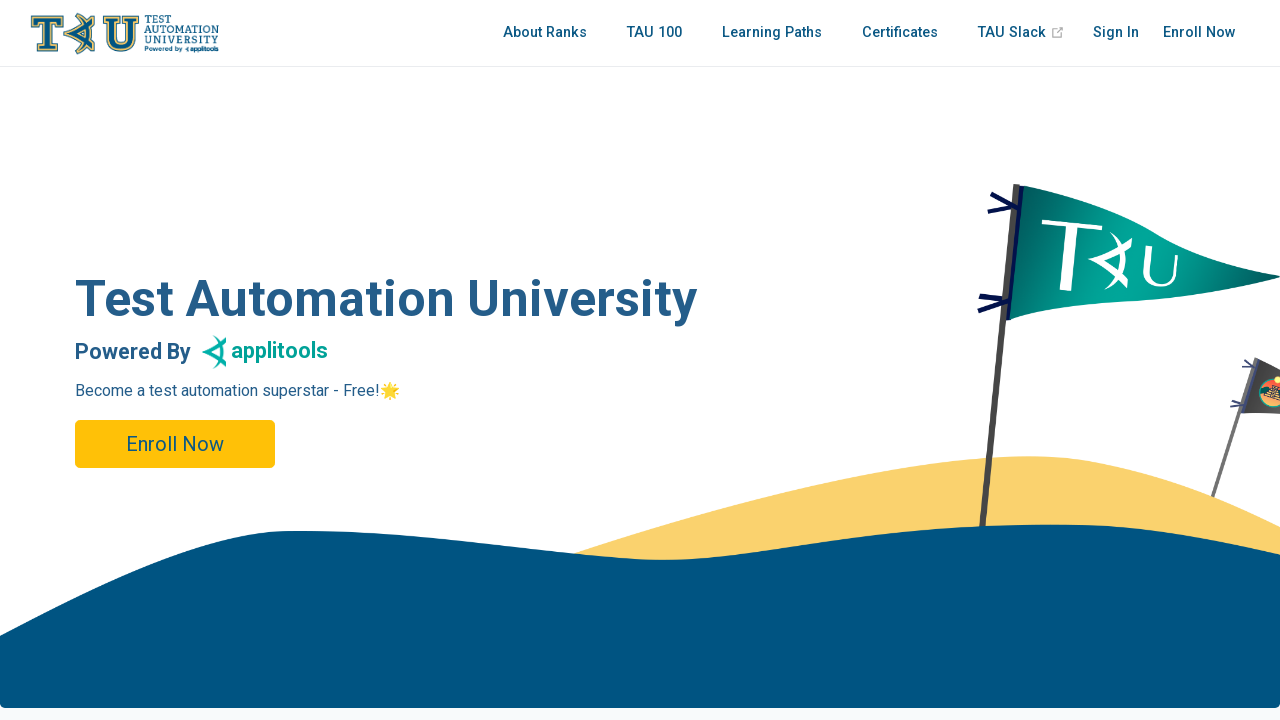

Clicked on Certificates link at (900, 33) on a:text('Certificates')
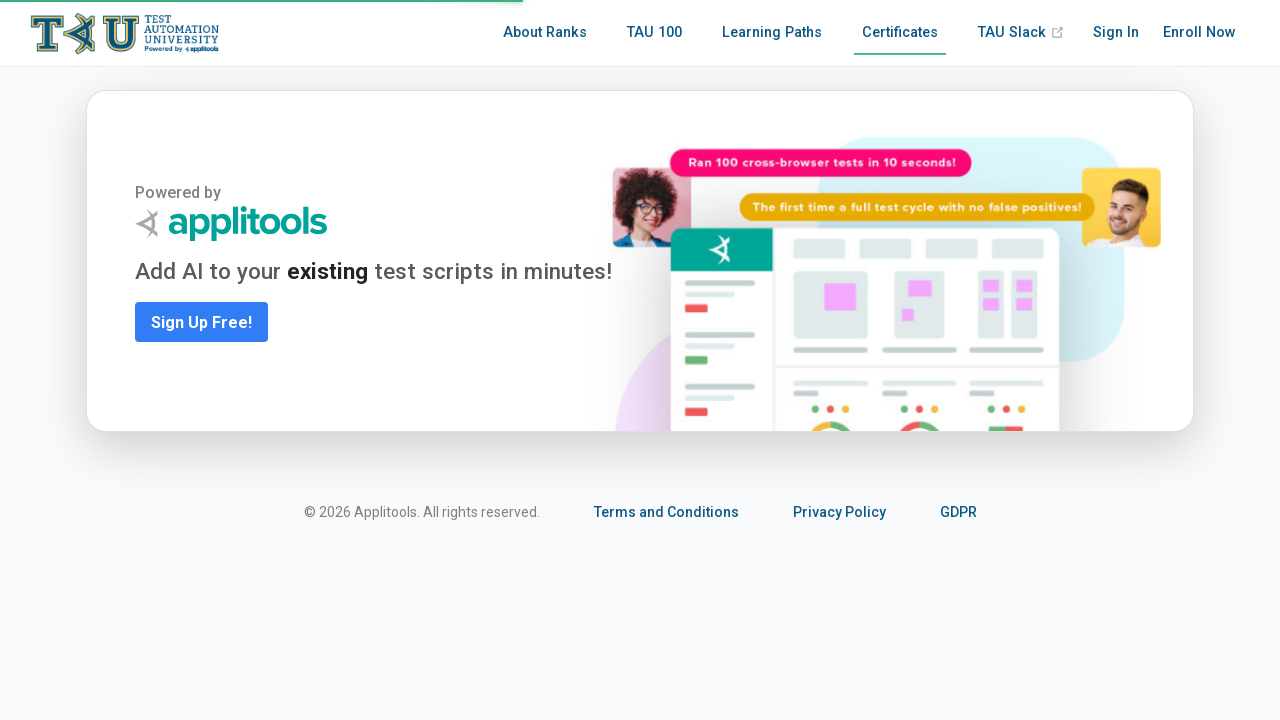

Clicked on Top 100 Students link at (654, 33) on nav.nav-links.can-hide a[href='/tau100.html']
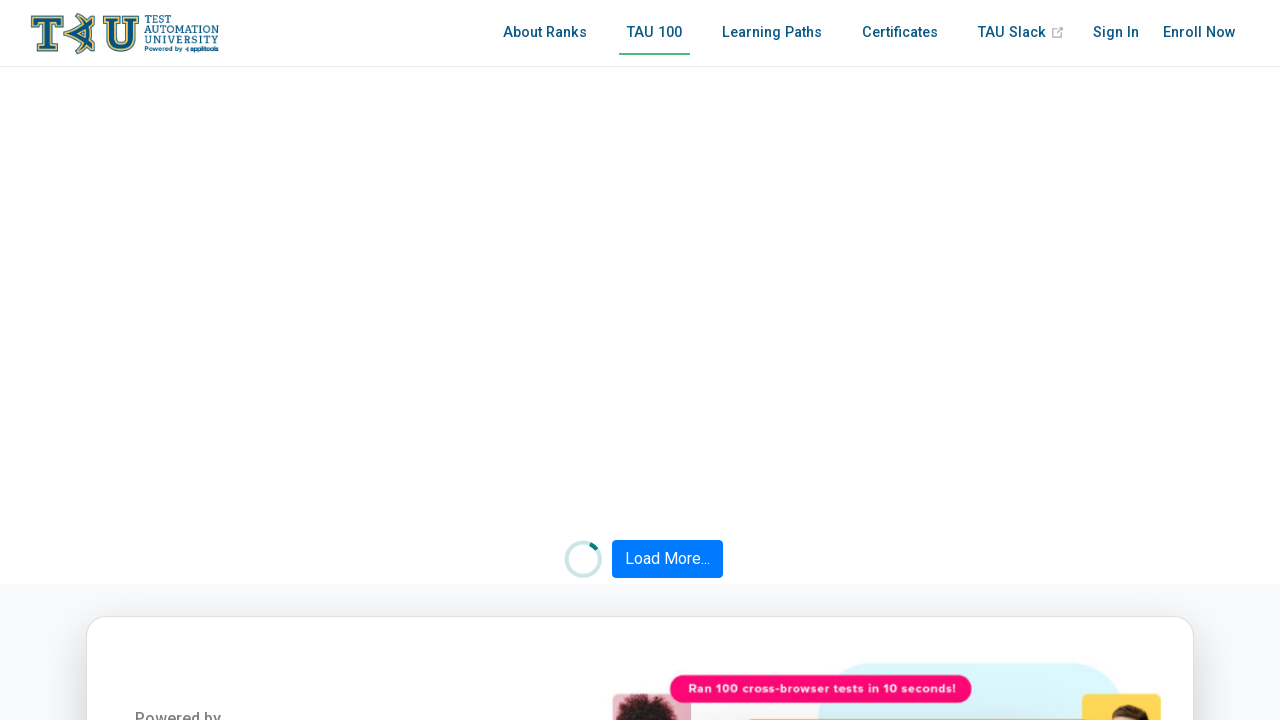

Students list loaded and displayed on page
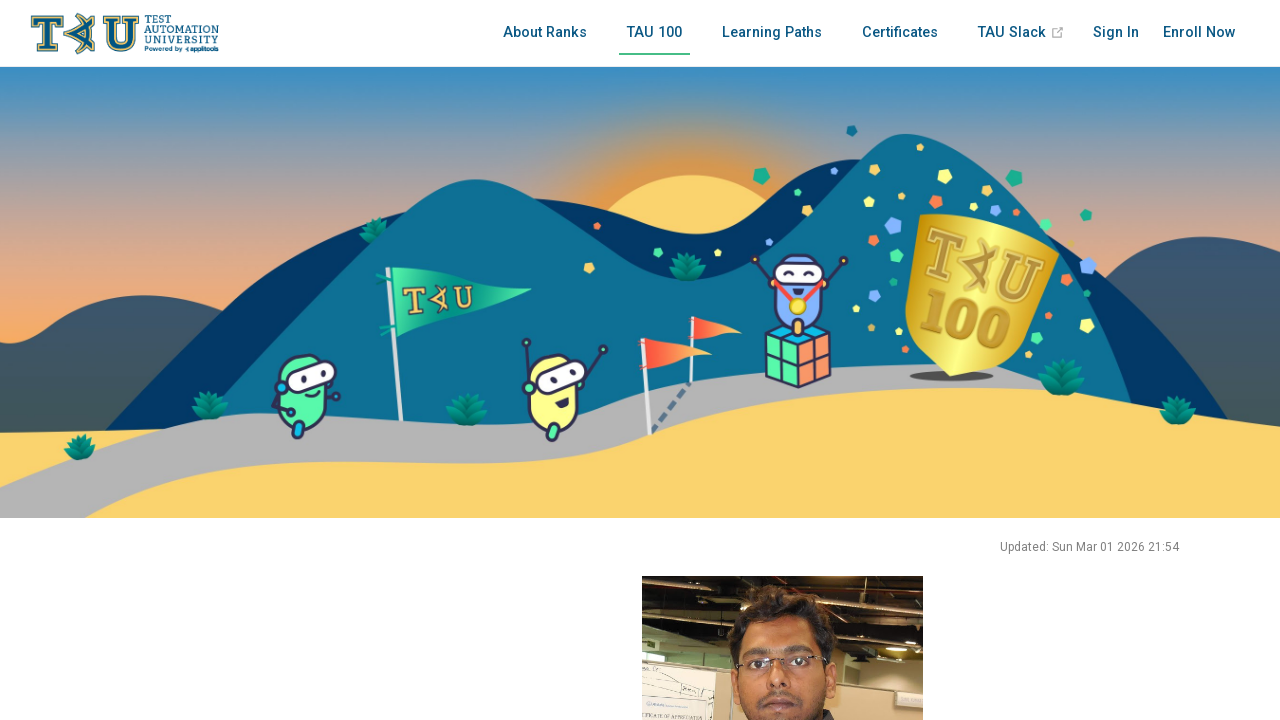

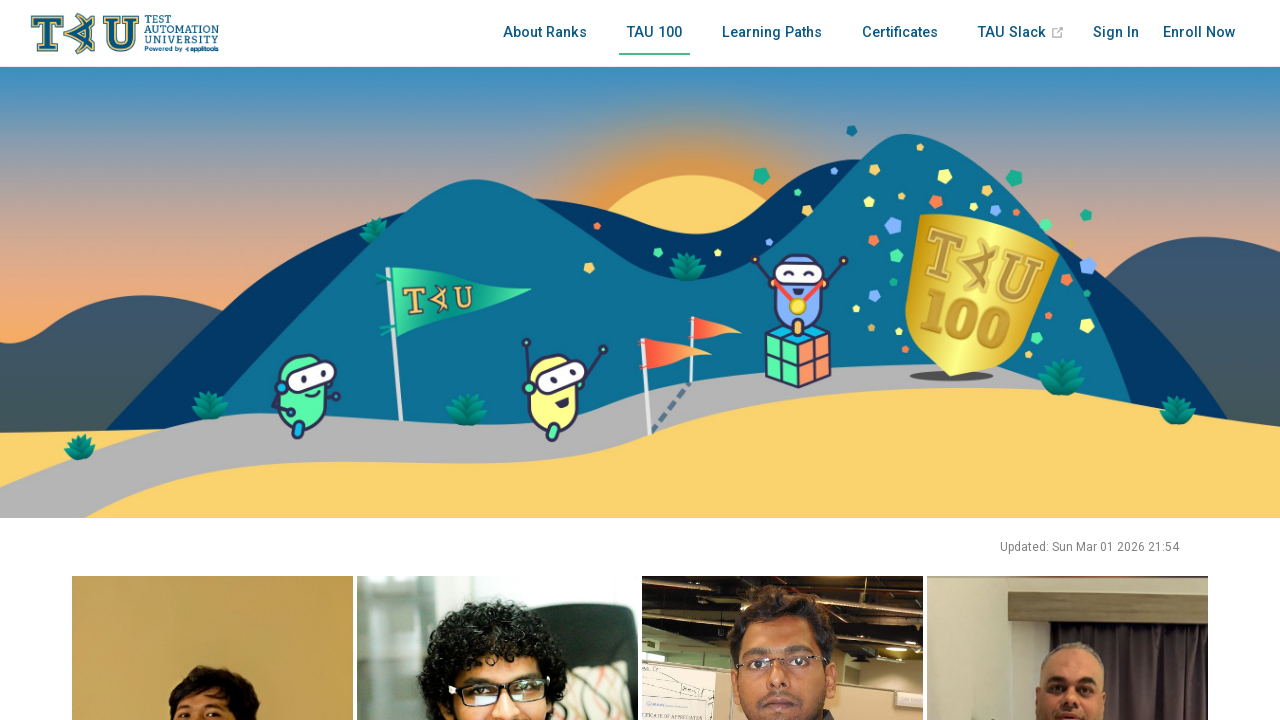